Tests form filling with keyboard shortcuts to copy and paste text between address fields

Starting URL: https://demoqa.com/text-box

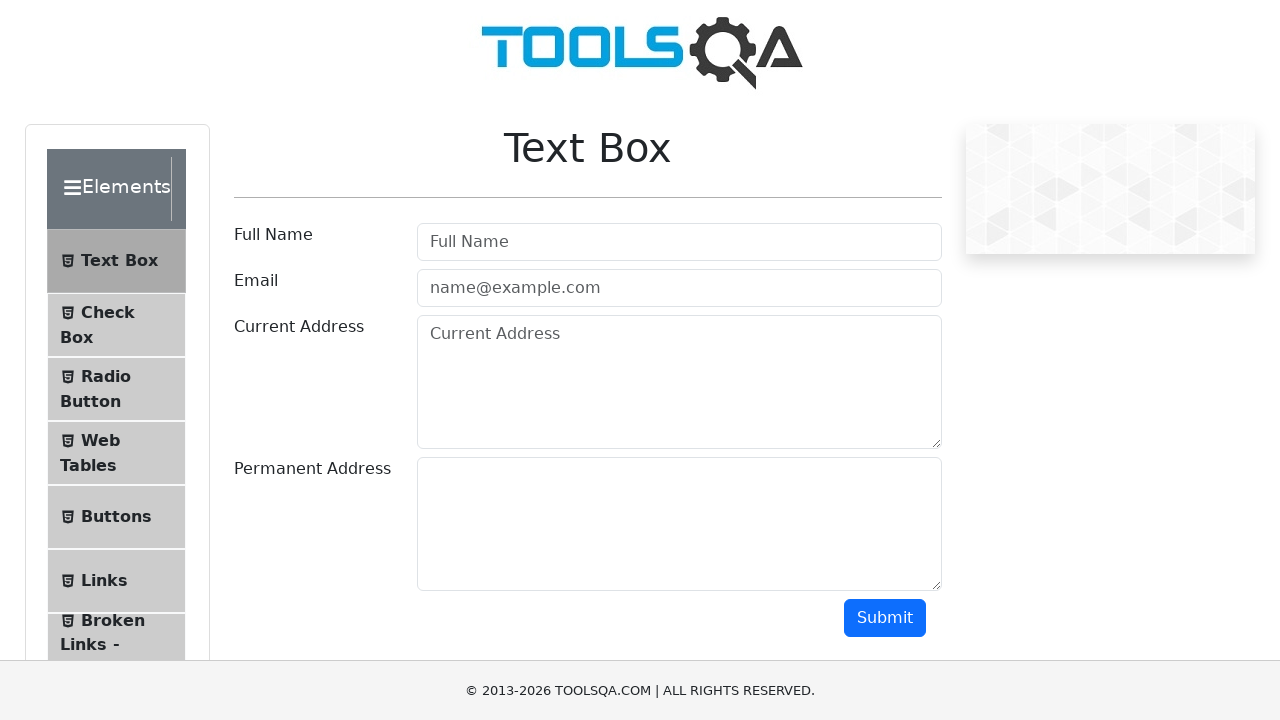

Filled full name field with 'Henry Ford' on #userName
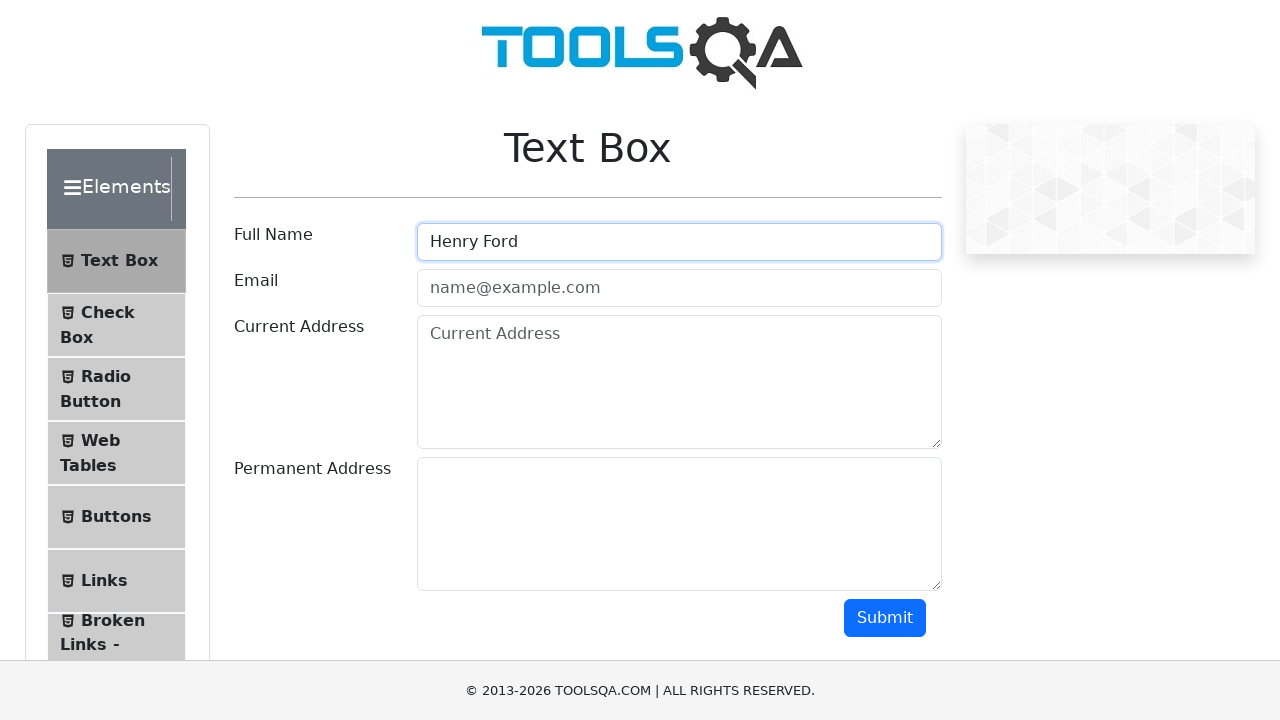

Filled email field with 'henryford@gmail.com' on #userEmail
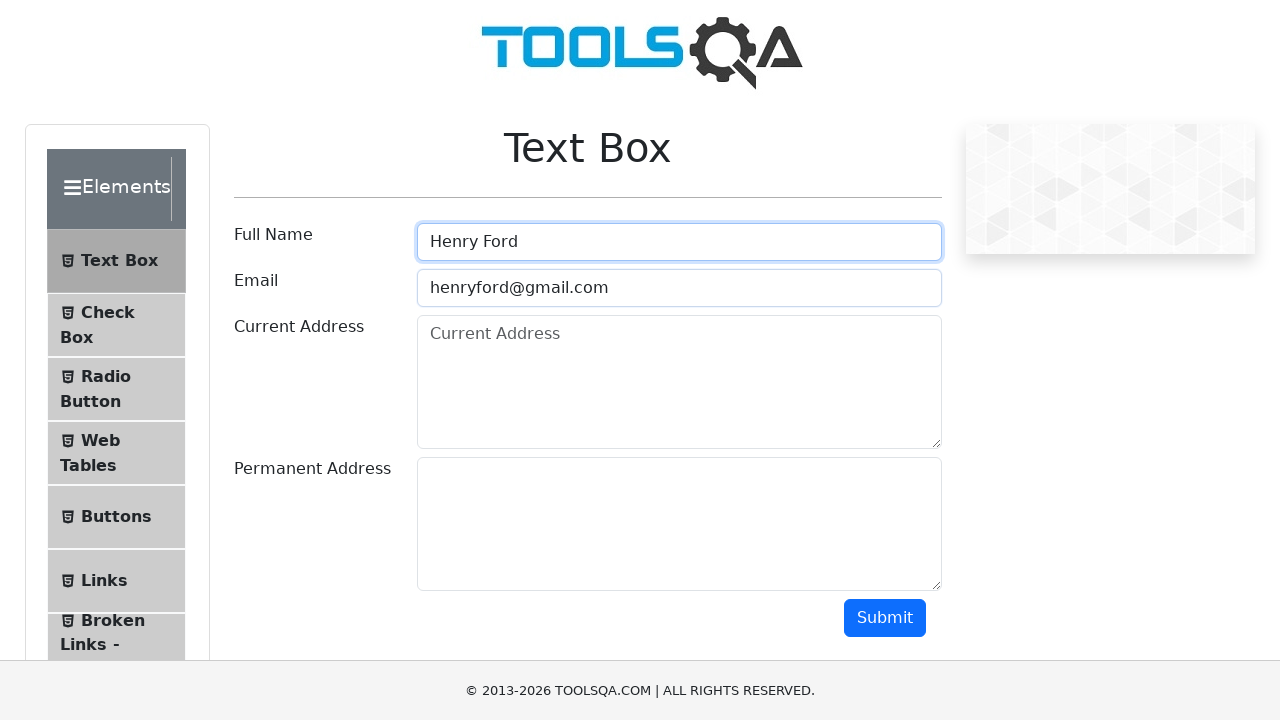

Filled current address field with 'PO BOX 12345' on #currentAddress
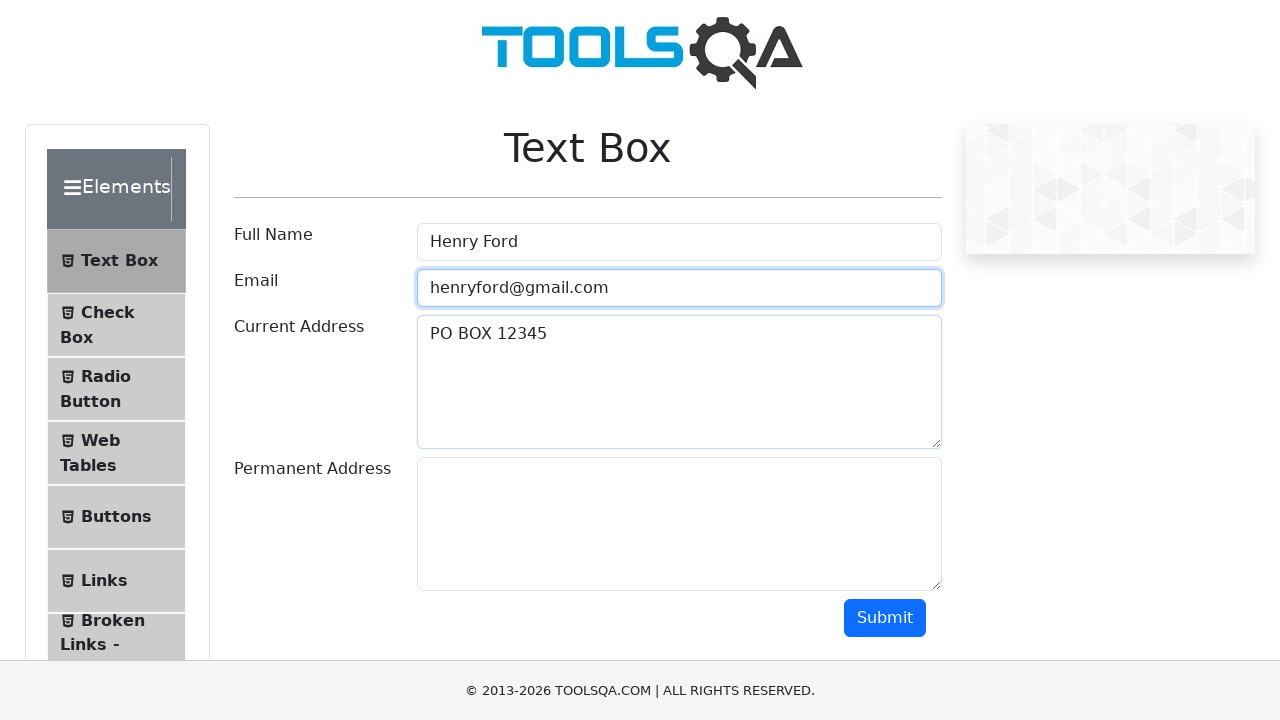

Clicked on current address field at (679, 382) on #currentAddress
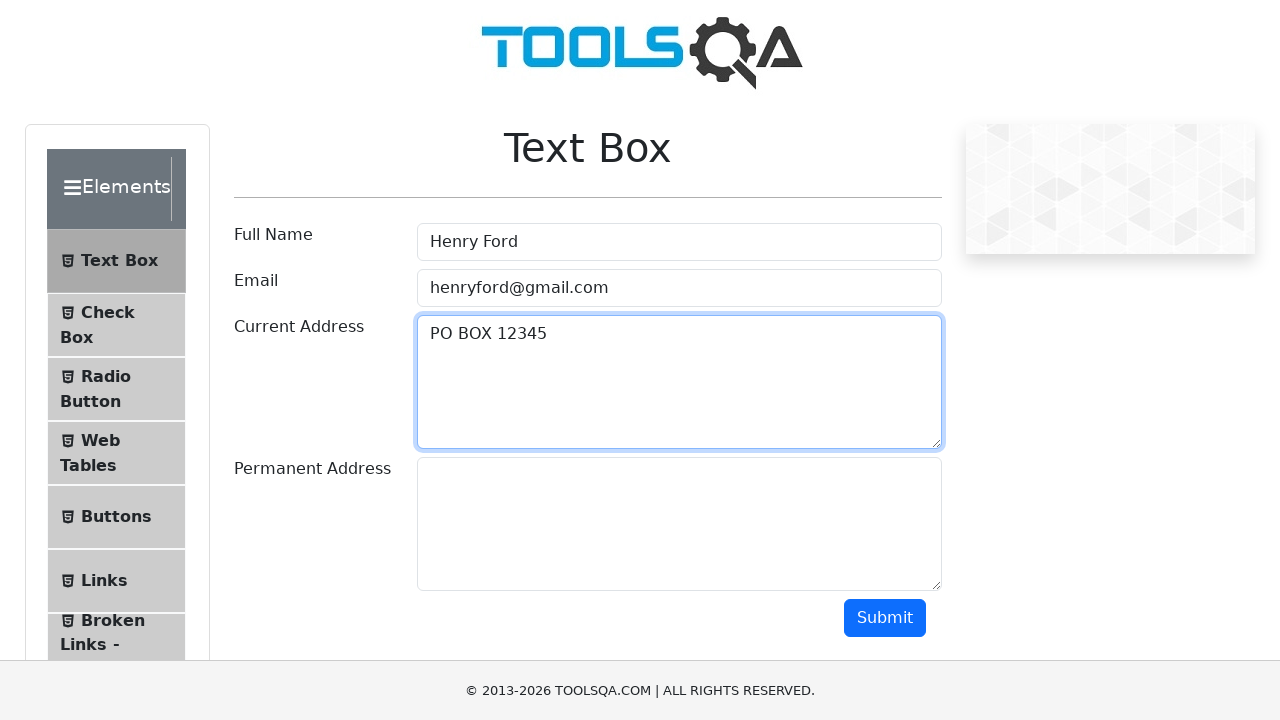

Selected all text in current address field using Ctrl+A
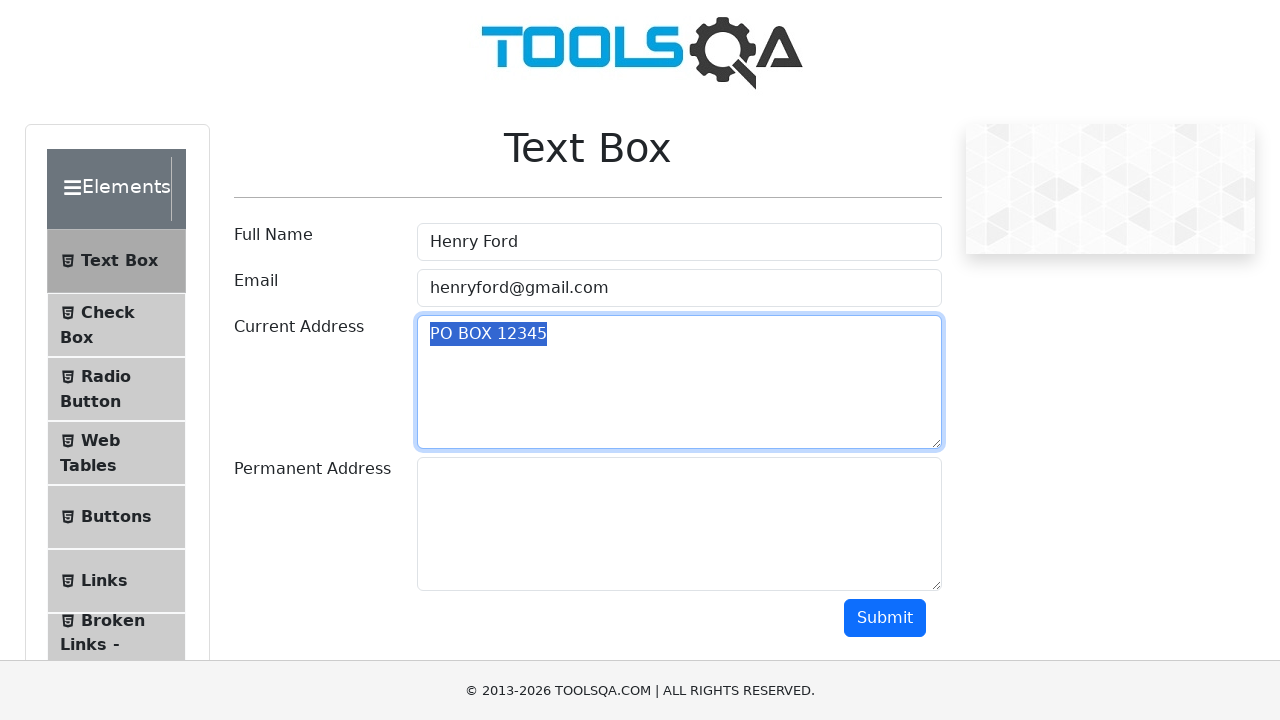

Copied selected address text using Ctrl+C
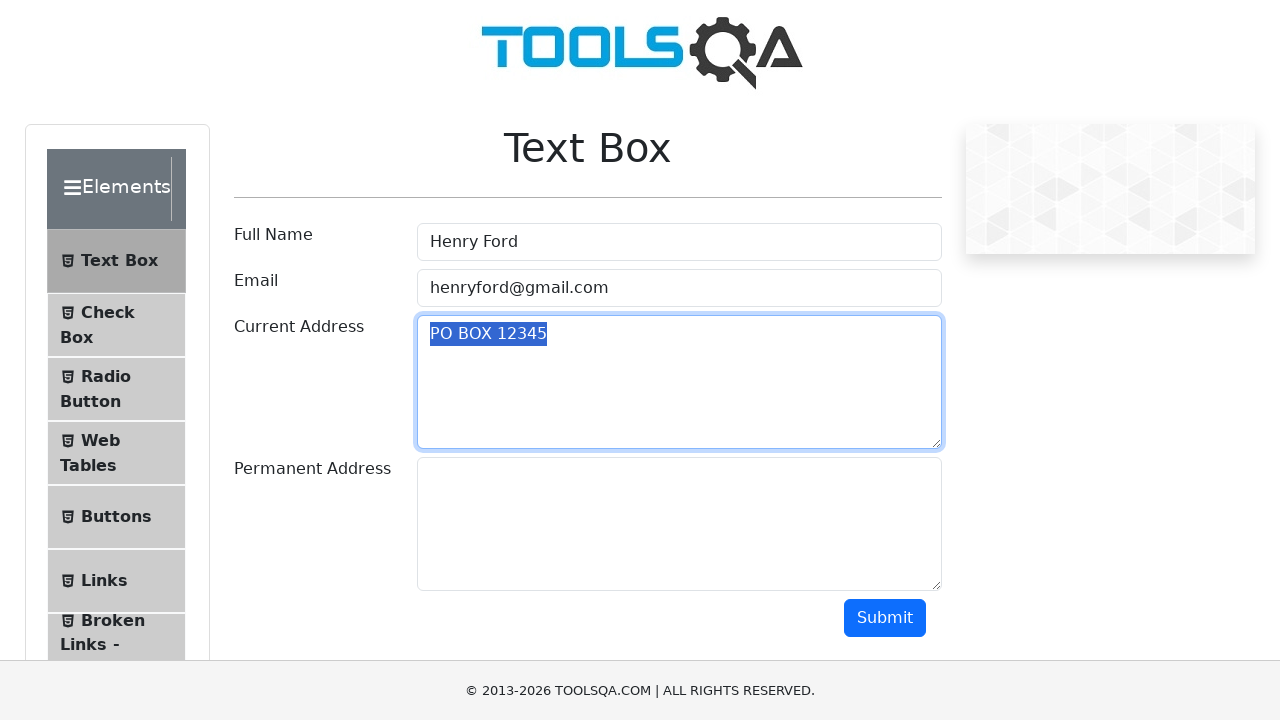

Clicked on permanent address field at (679, 524) on #permanentAddress
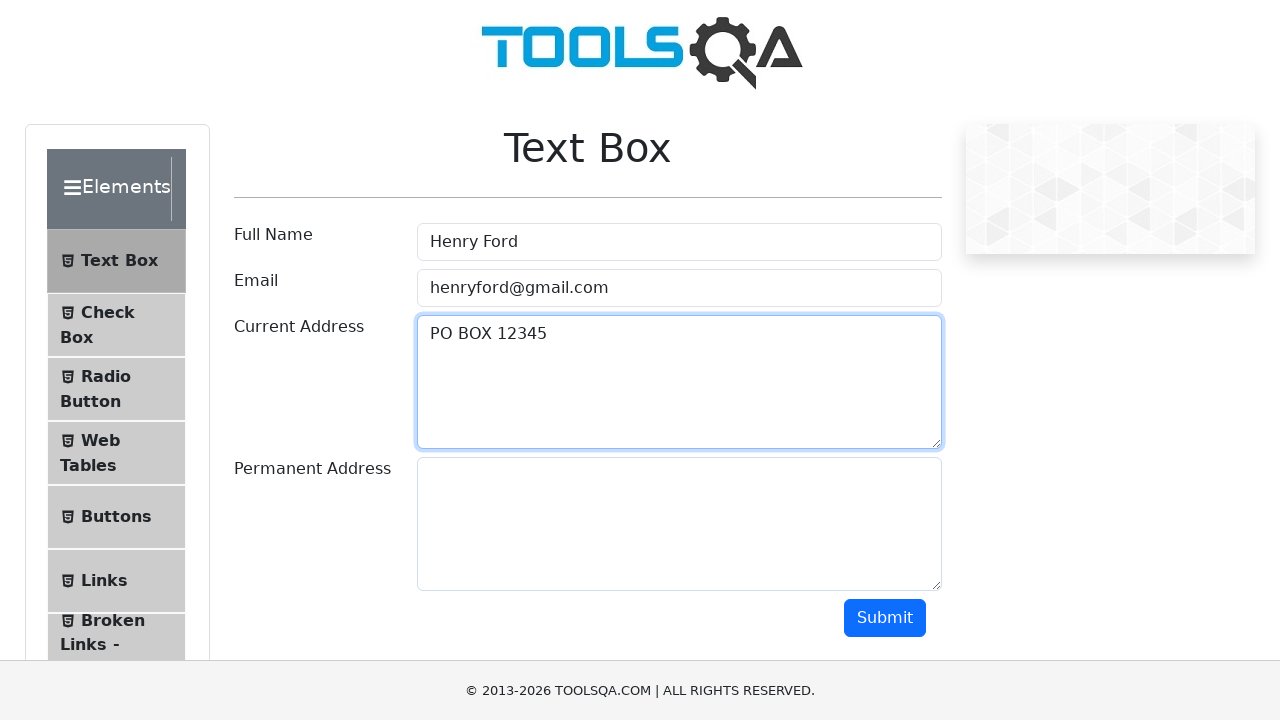

Pasted address text into permanent address field using Ctrl+V
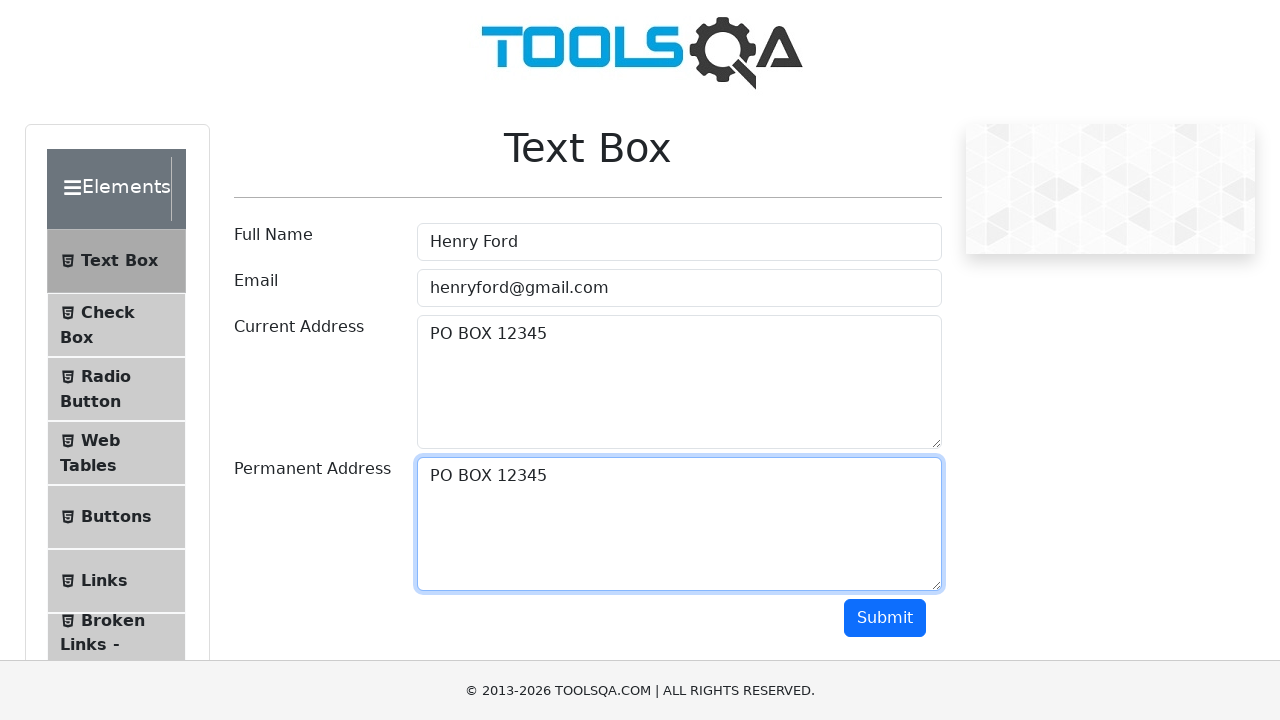

Retrieved current address field value
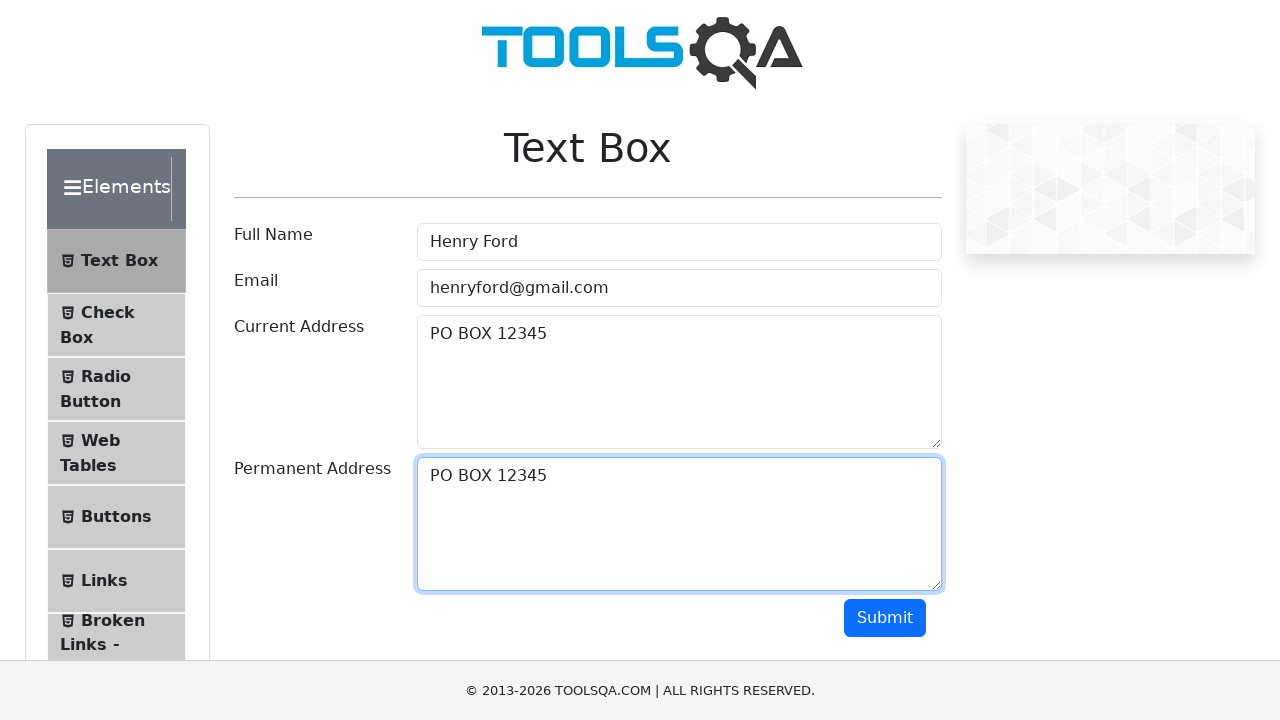

Retrieved permanent address field value
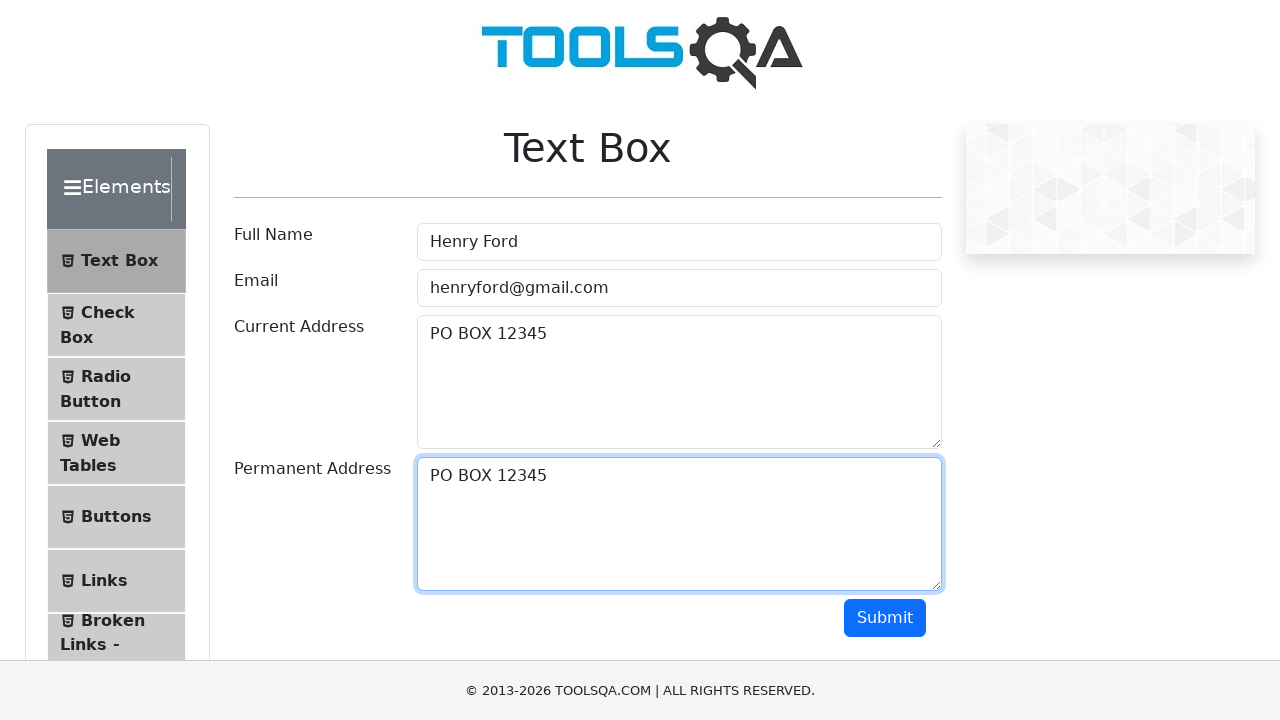

Verified that current address and permanent address have matching values
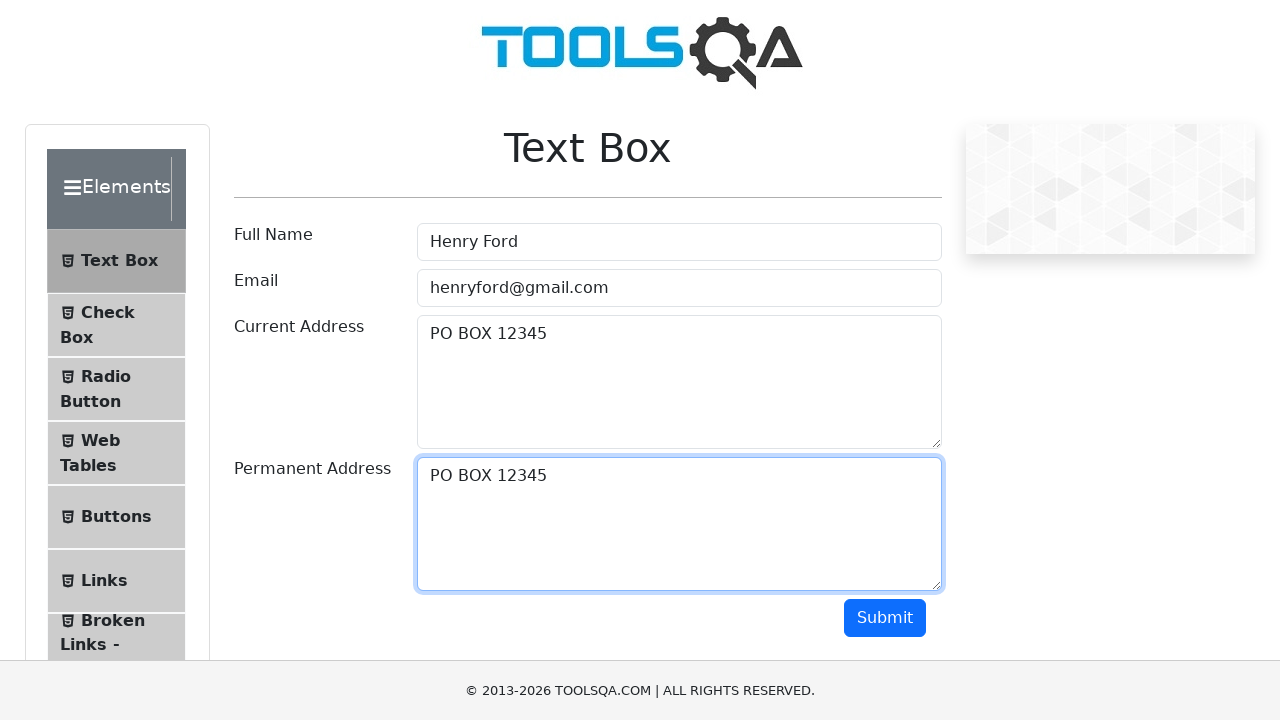

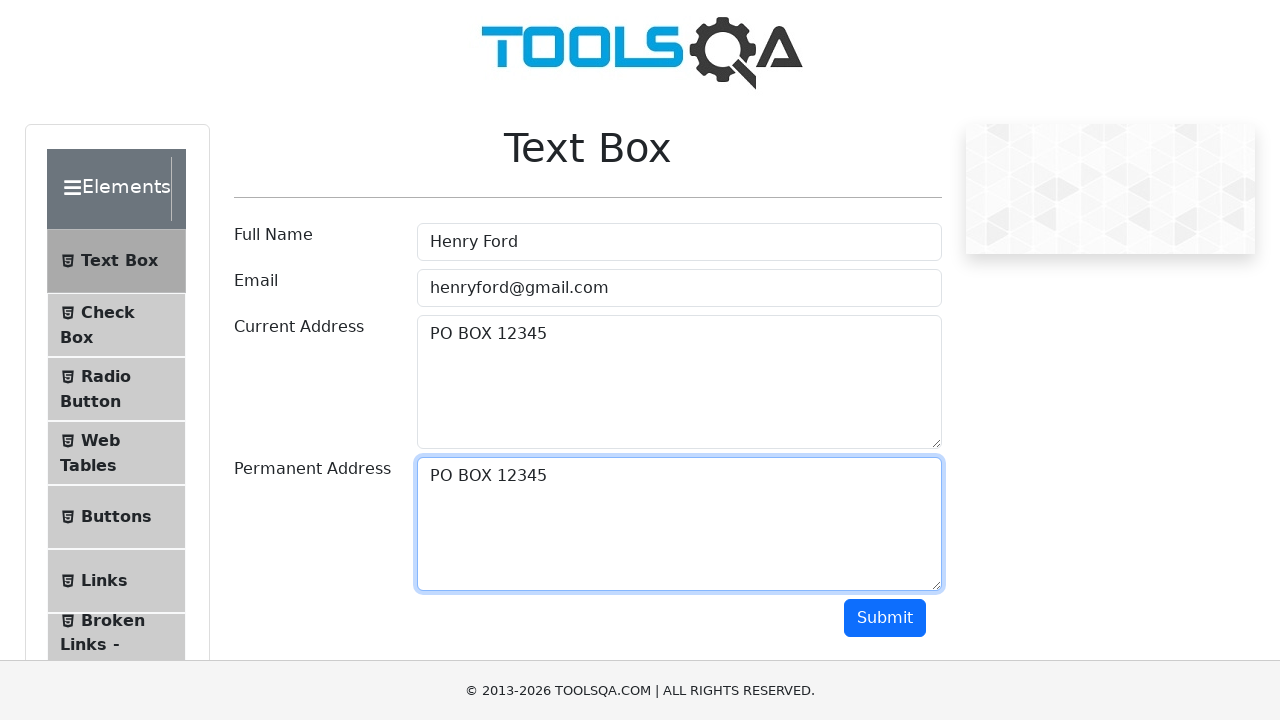